Tests explicit wait functionality by waiting for a price element to show "100", then clicking a book button, reading a value, calculating a mathematical result (logarithm of 12*sin(x)), entering the answer, and submitting the form.

Starting URL: http://suninjuly.github.io/explicit_wait2.html

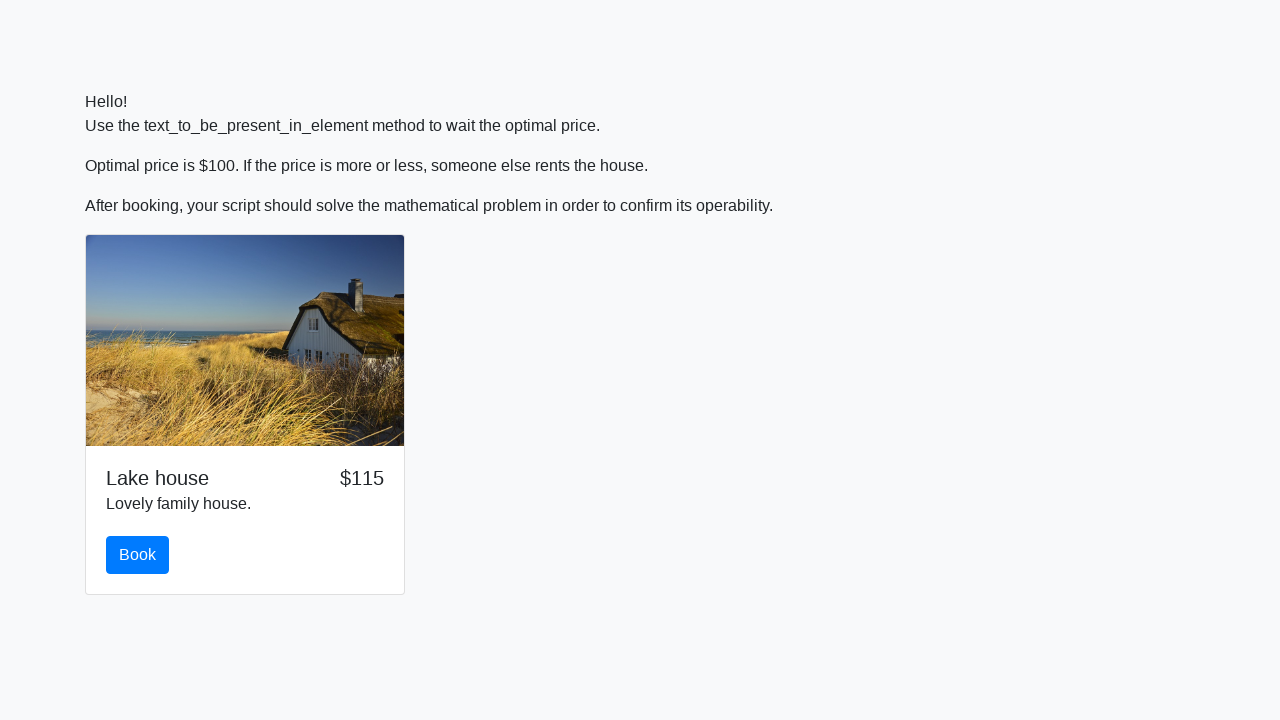

Waited for price element to show '100'
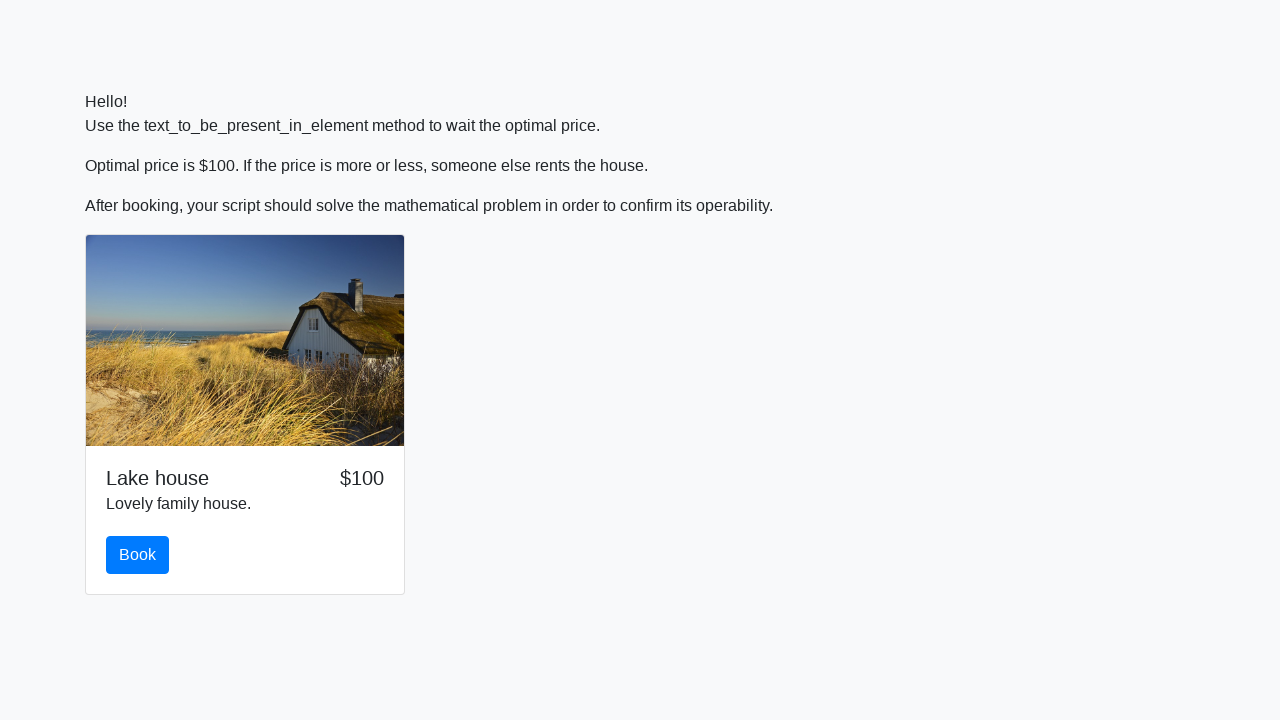

Clicked book button at (138, 555) on #book
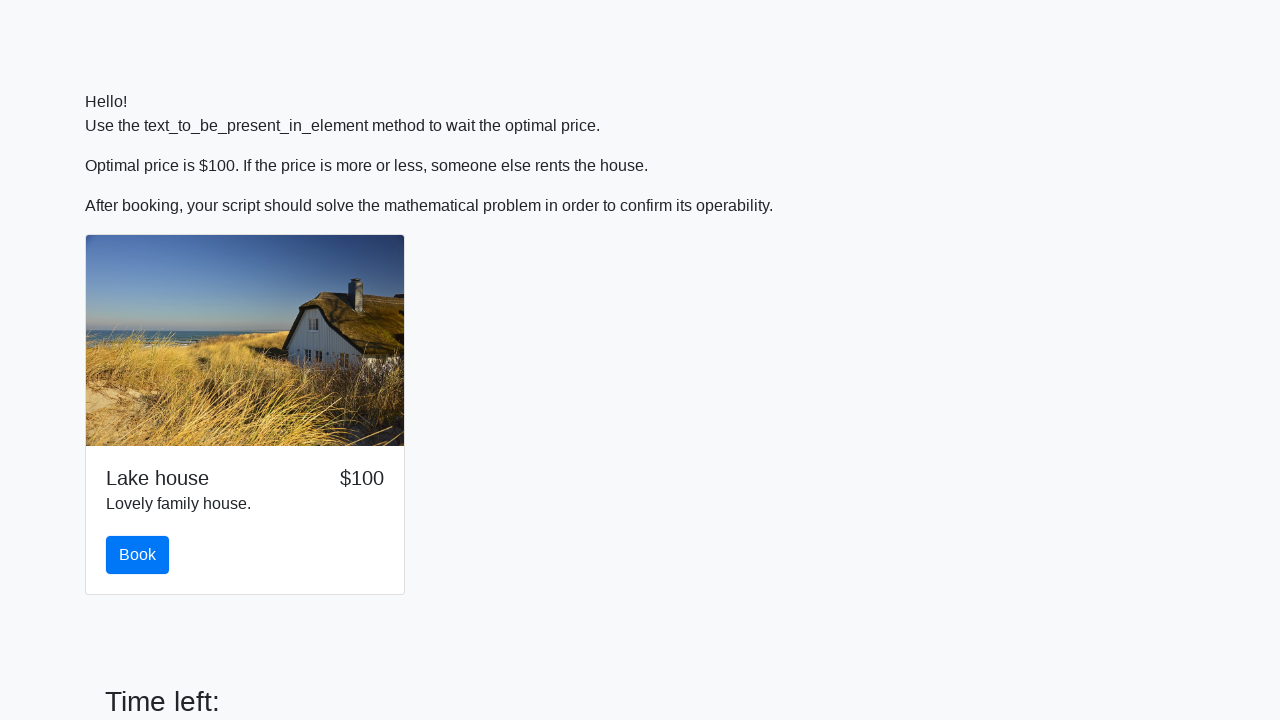

Retrieved input value from page
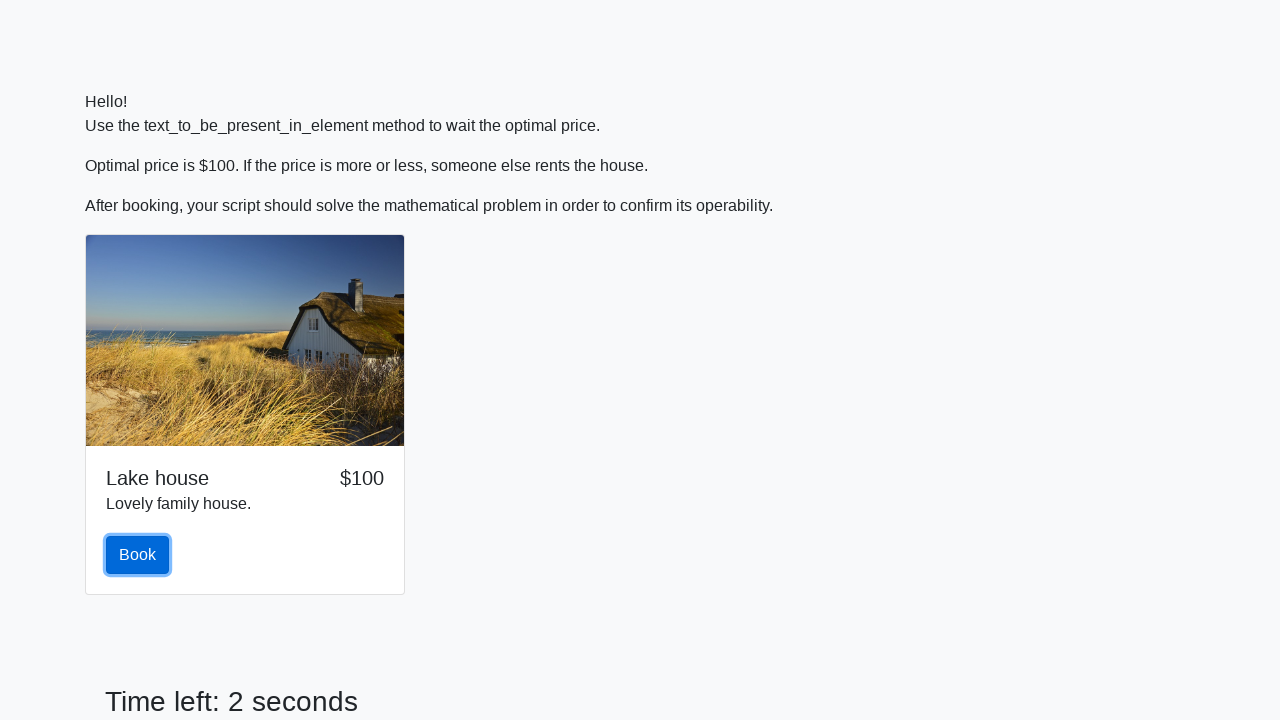

Calculated result: logarithm of 12*sin(334) = 2.3065836669516298
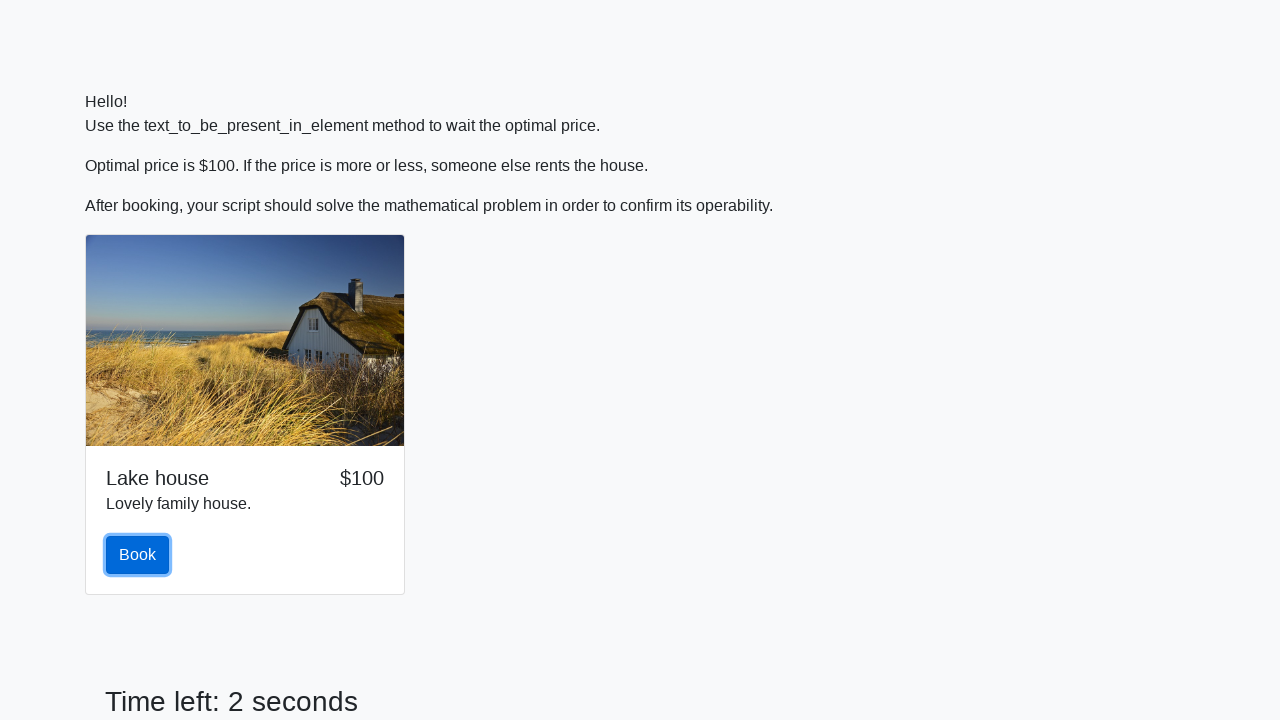

Entered calculated answer into form field on #answer
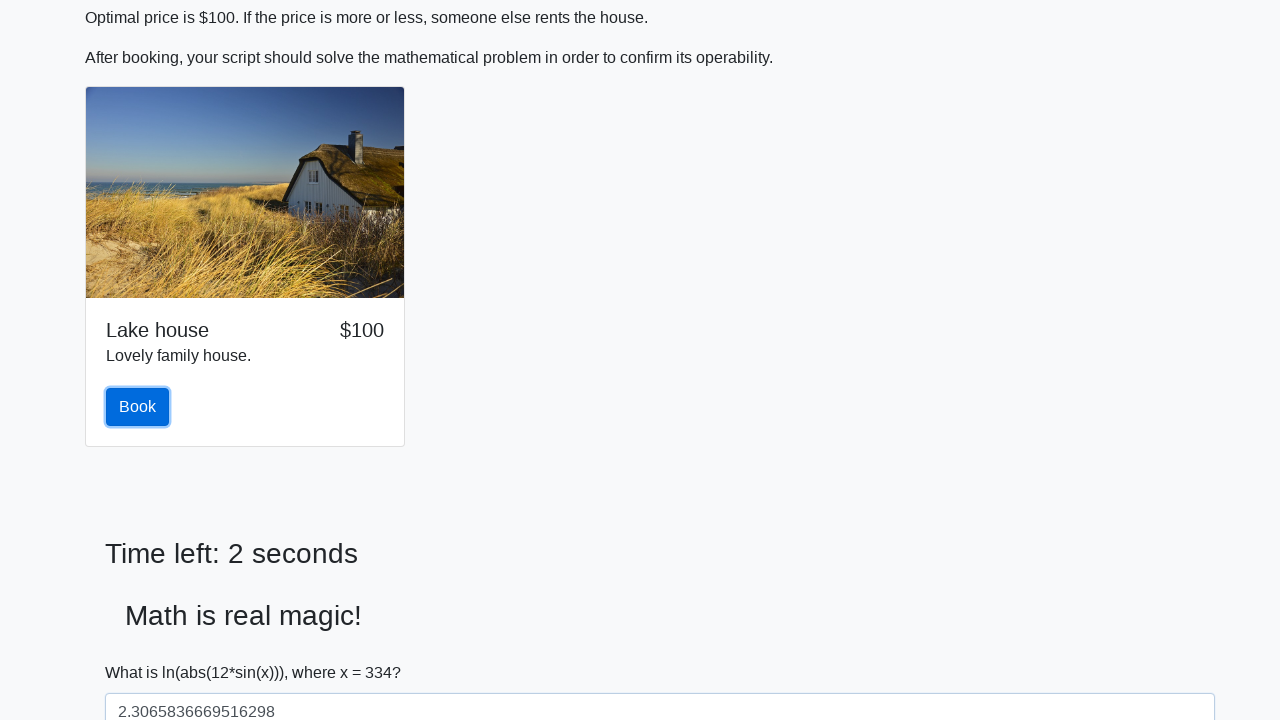

Clicked solve button to submit form at (143, 651) on #solve
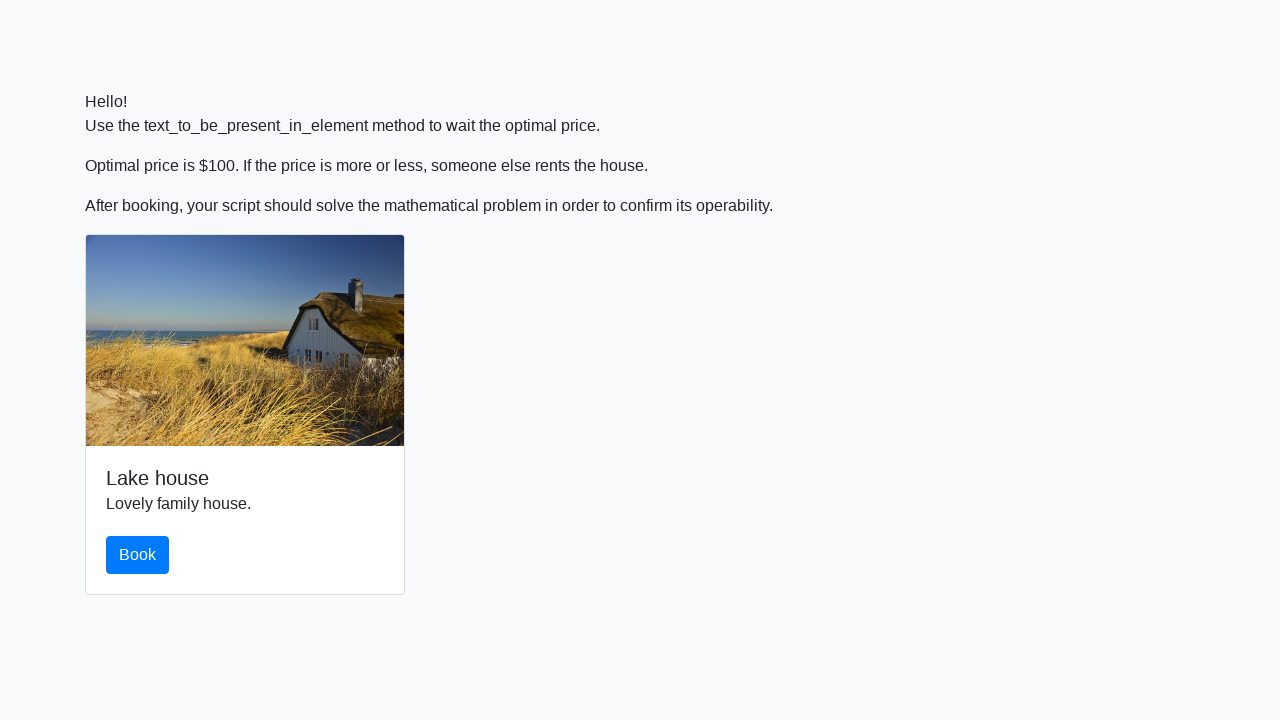

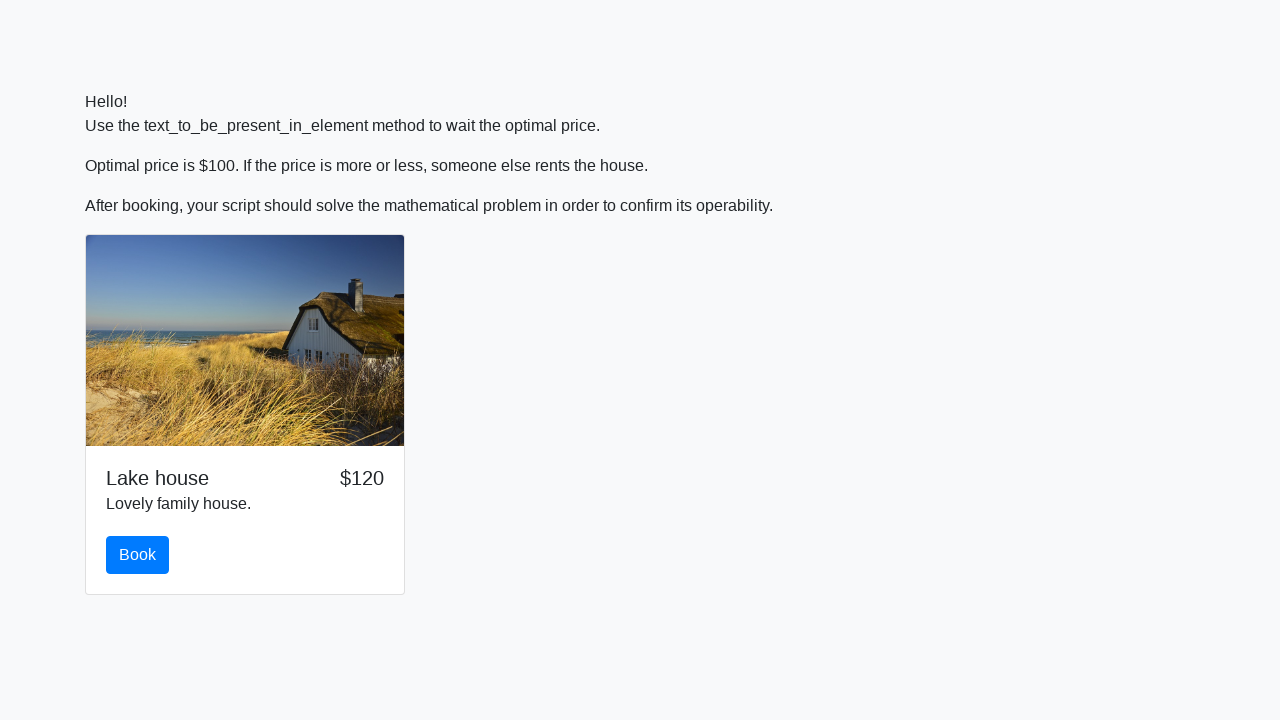